Navigates to a Chrome Web Store extension reviews page and clicks the "Load more" button multiple times to load additional reviews, verifying that review content is displayed.

Starting URL: https://chromewebstore.google.com/detail/chatgpt-organize-with-fol/jijhgfapogfphcccjlpoiphpjgedblpo/reviews

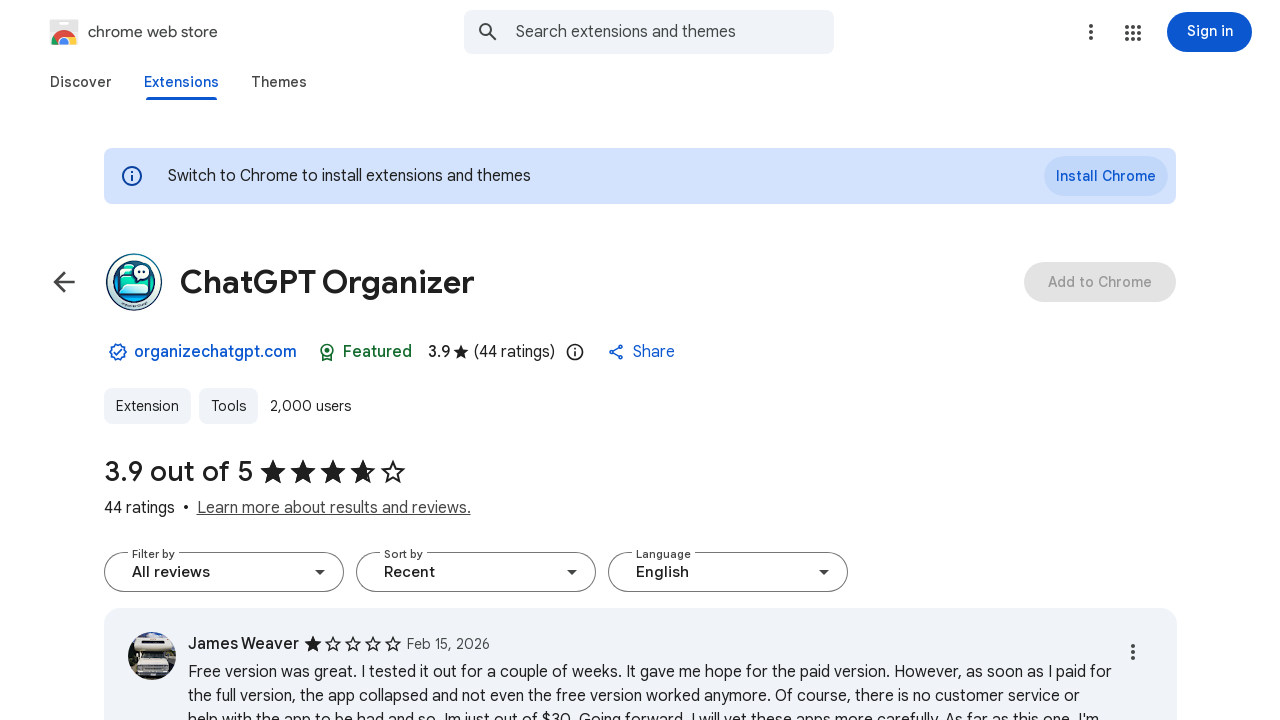

Waited for reviewer names to appear on the reviews page
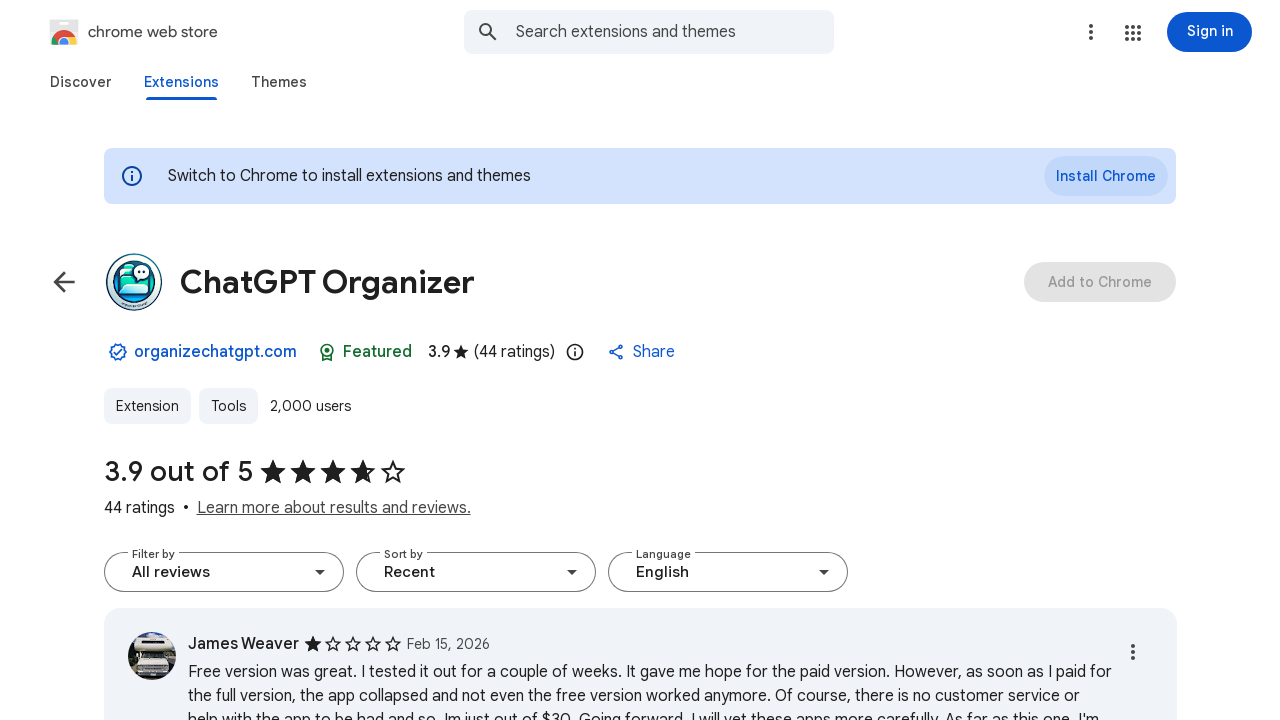

Queried for 'Load more' button
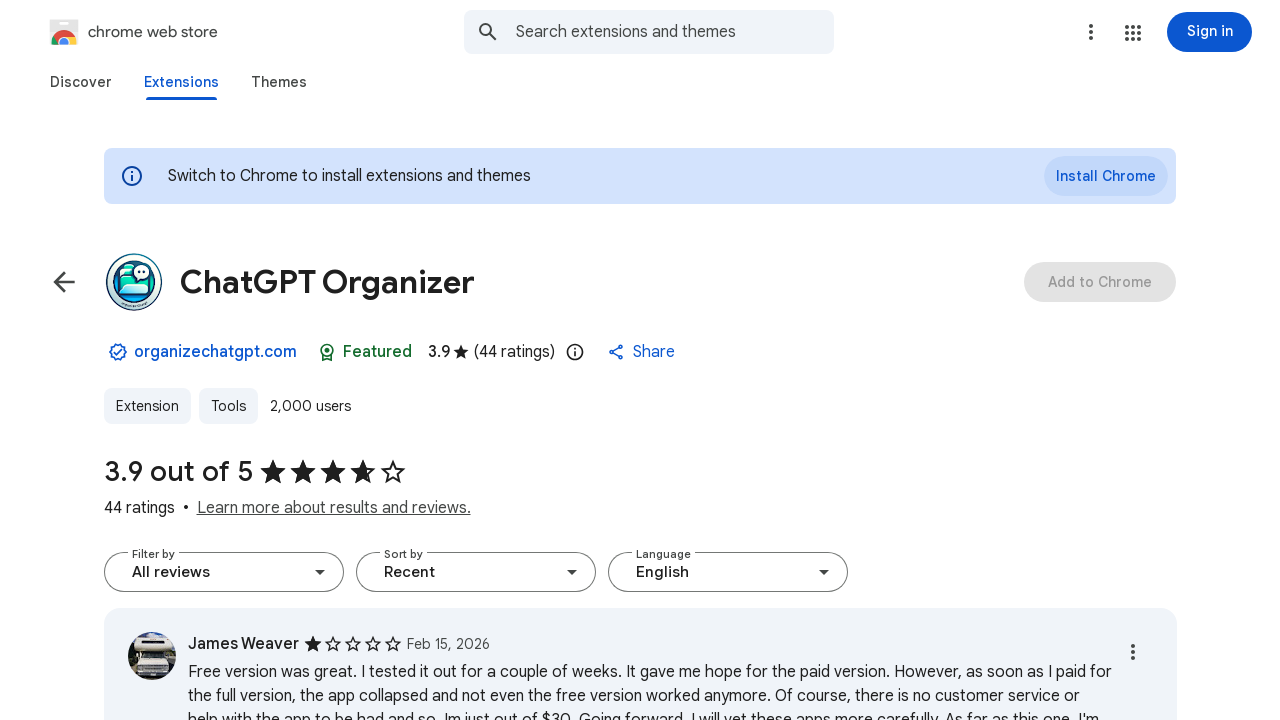

Clicked 'Load more' button to load additional reviews
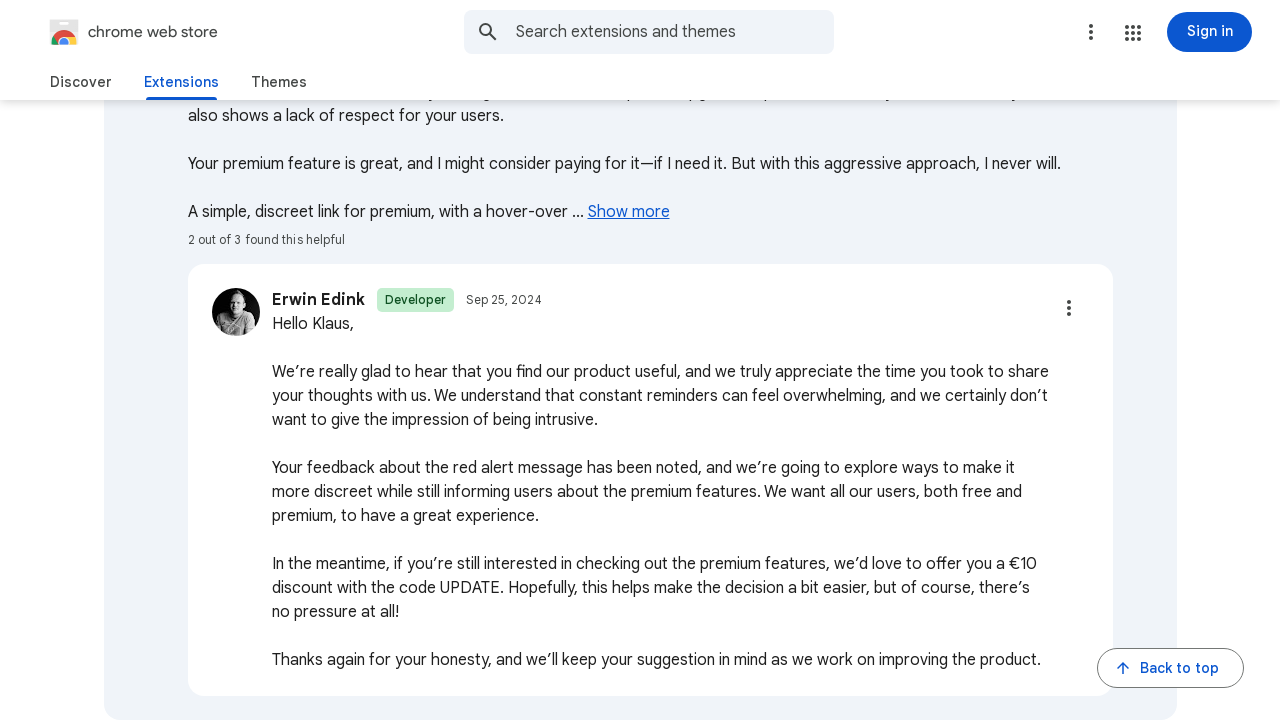

Waited 2 seconds for review content to load
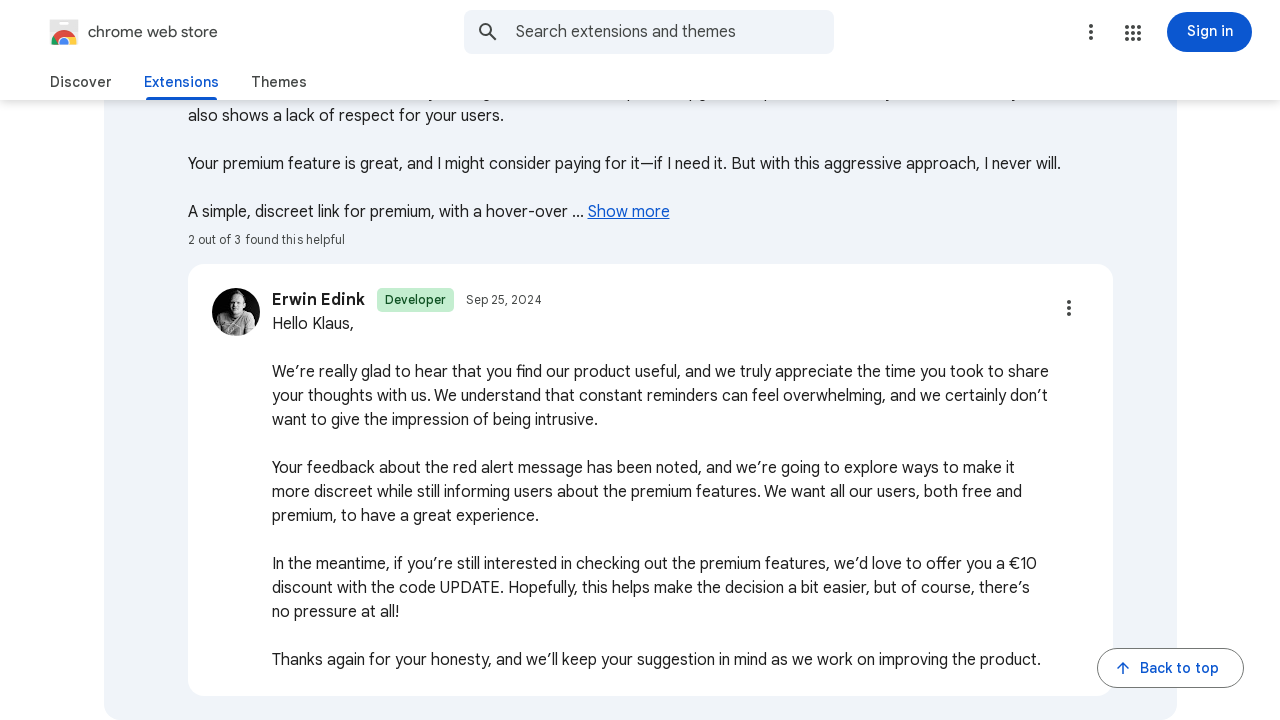

Queried for 'Load more' button
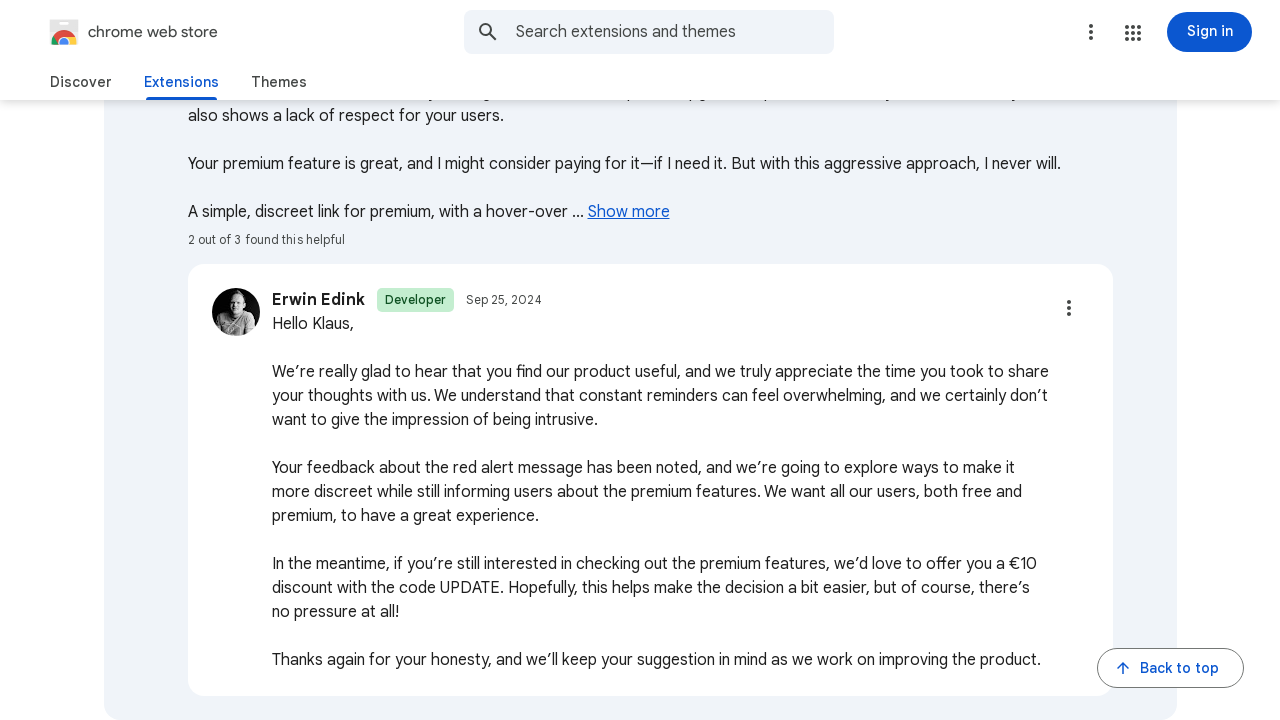

Clicked 'Load more' button to load additional reviews
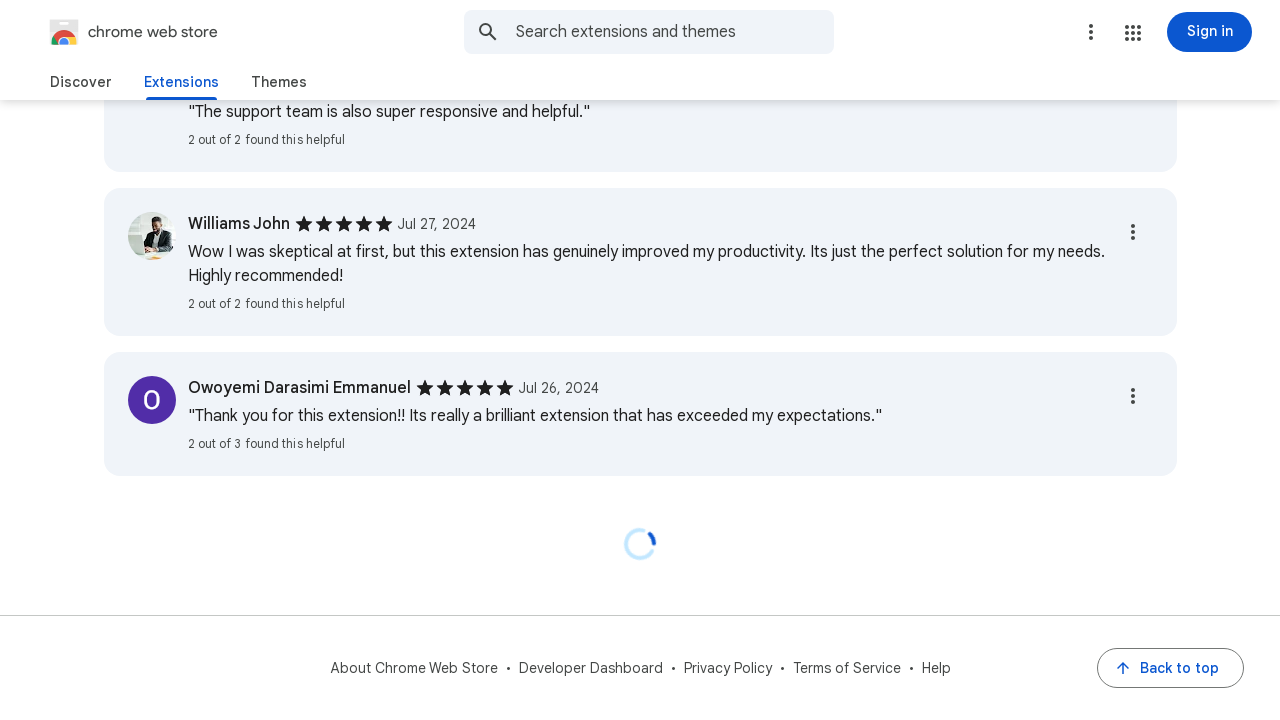

Waited 2 seconds for review content to load
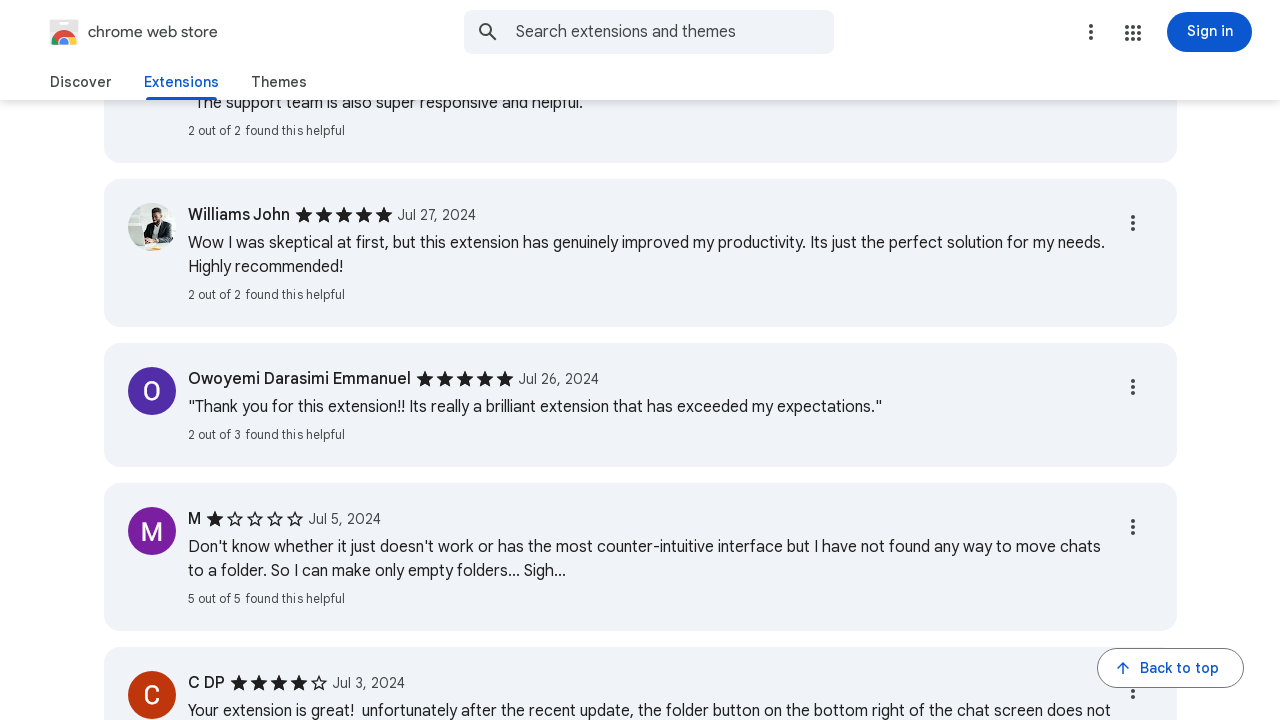

Queried for 'Load more' button
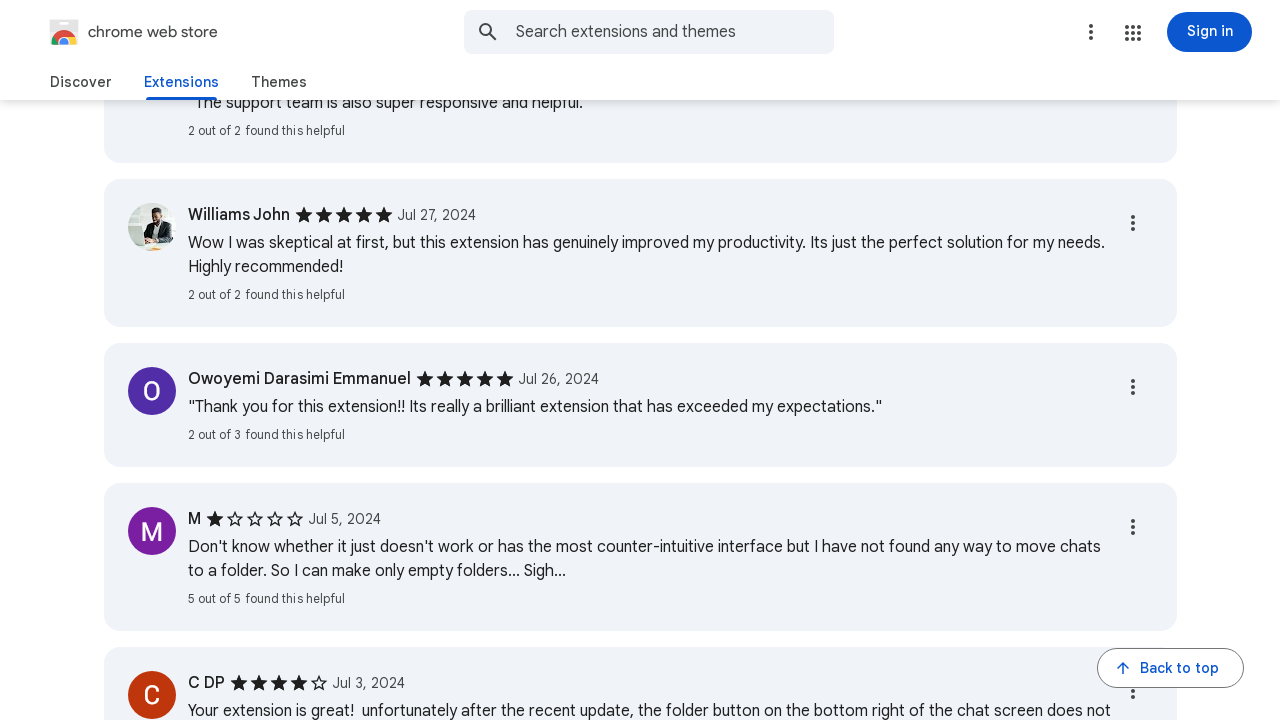

Clicked 'Load more' button to load additional reviews
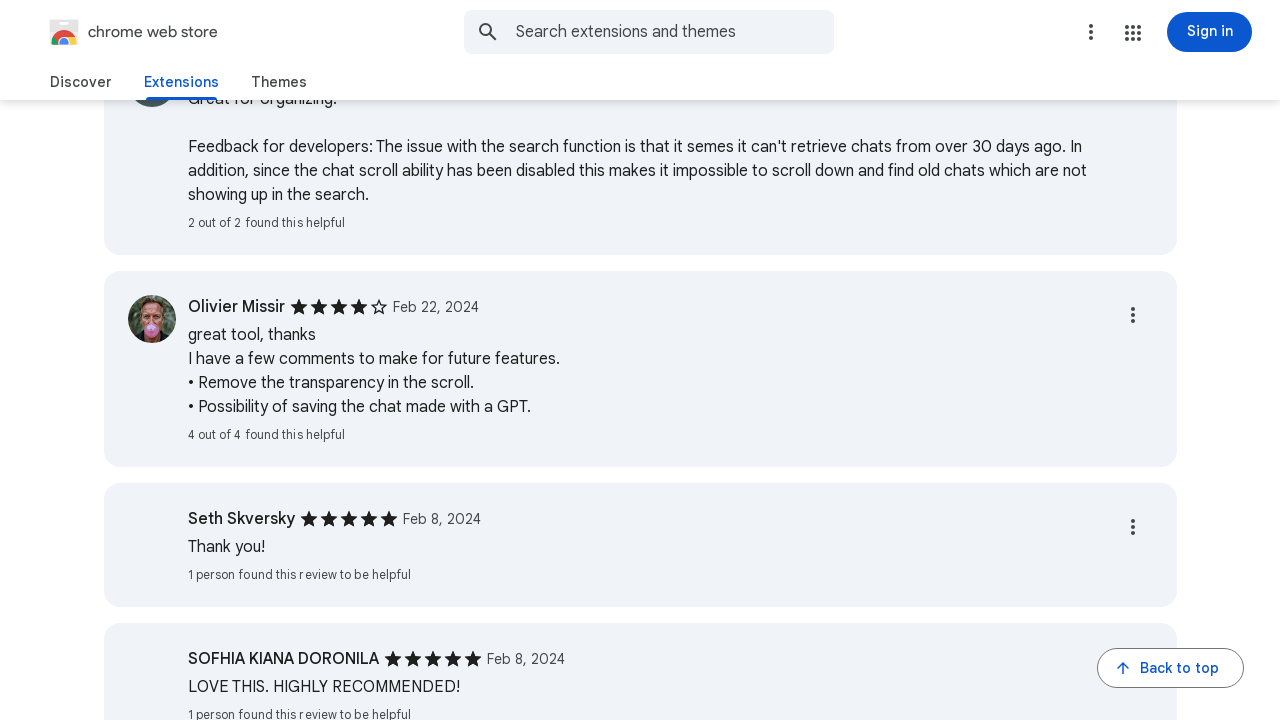

Waited 2 seconds for review content to load
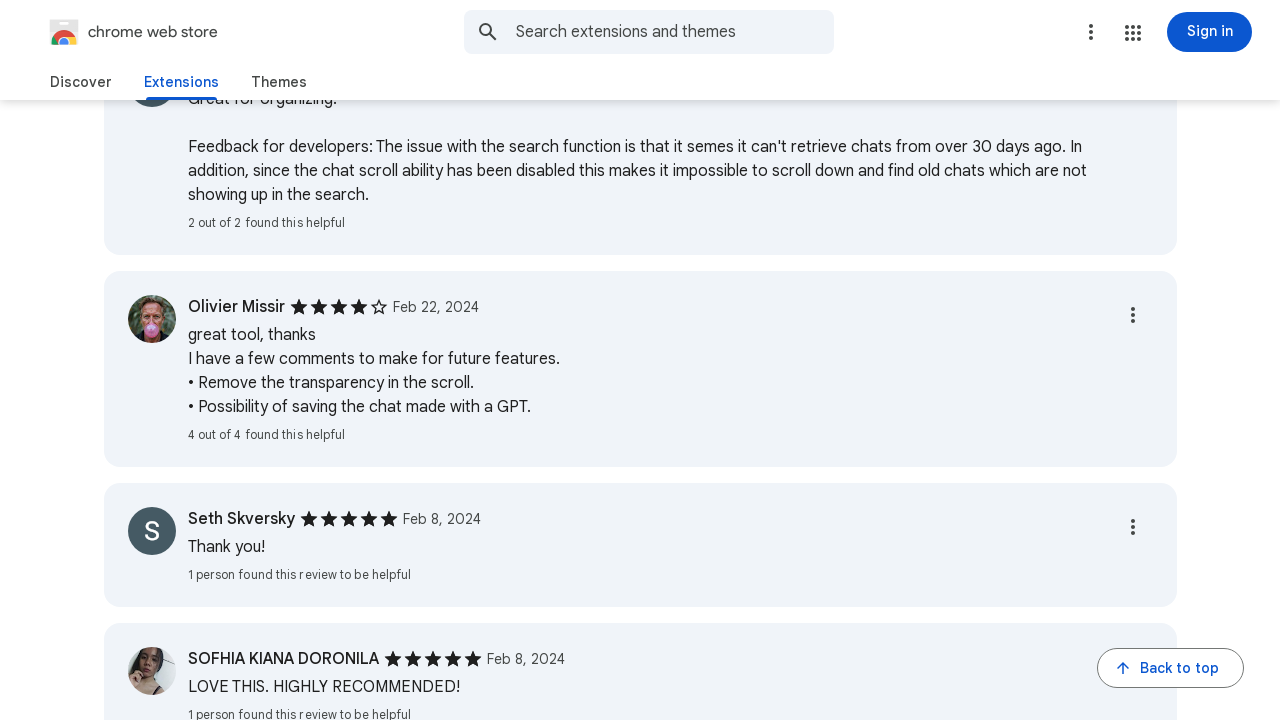

Verified that review text elements are displayed on the page
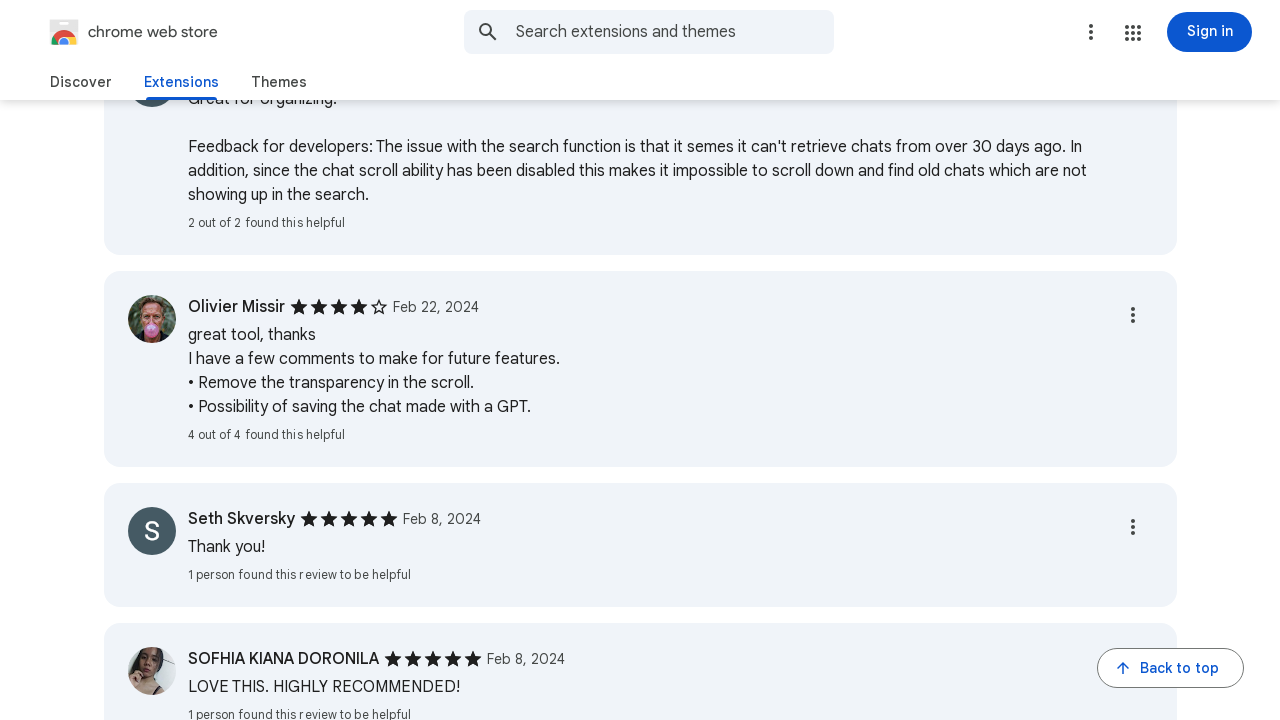

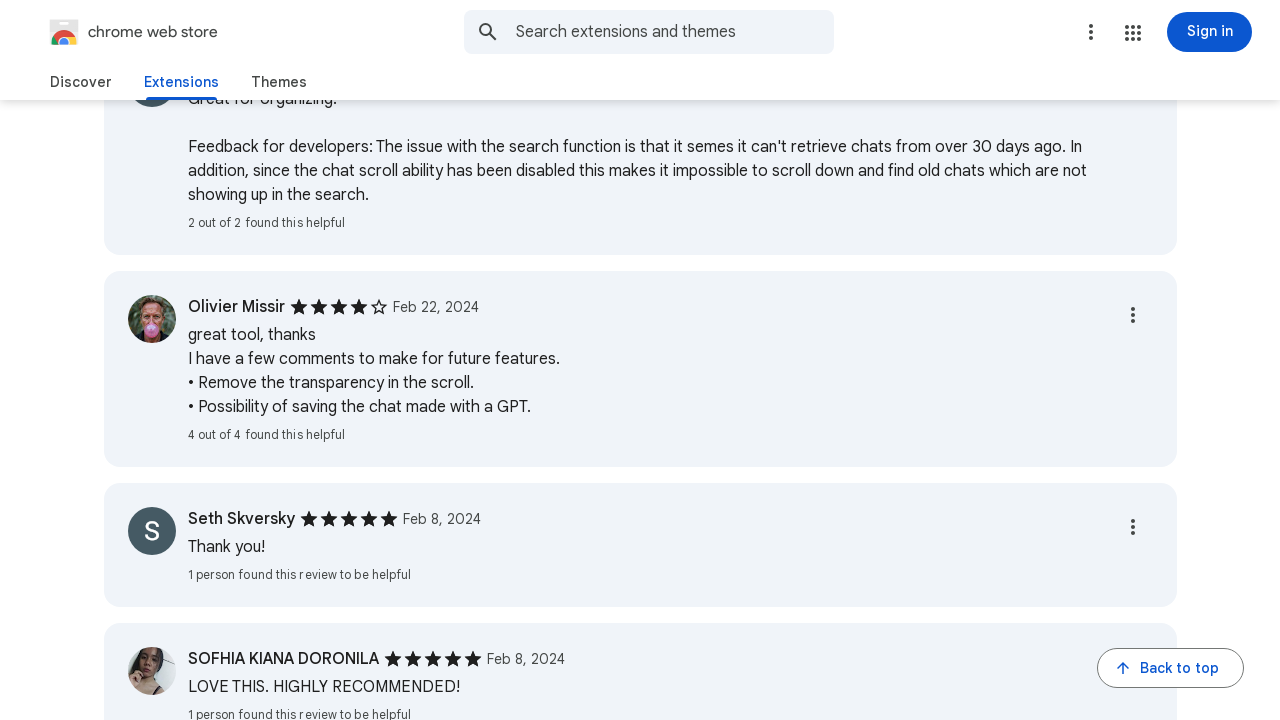